Tests handling a JavaScript confirm dialog by clicking a button and dismissing/cancelling the confirmation

Starting URL: https://the-internet.herokuapp.com/javascript_alerts

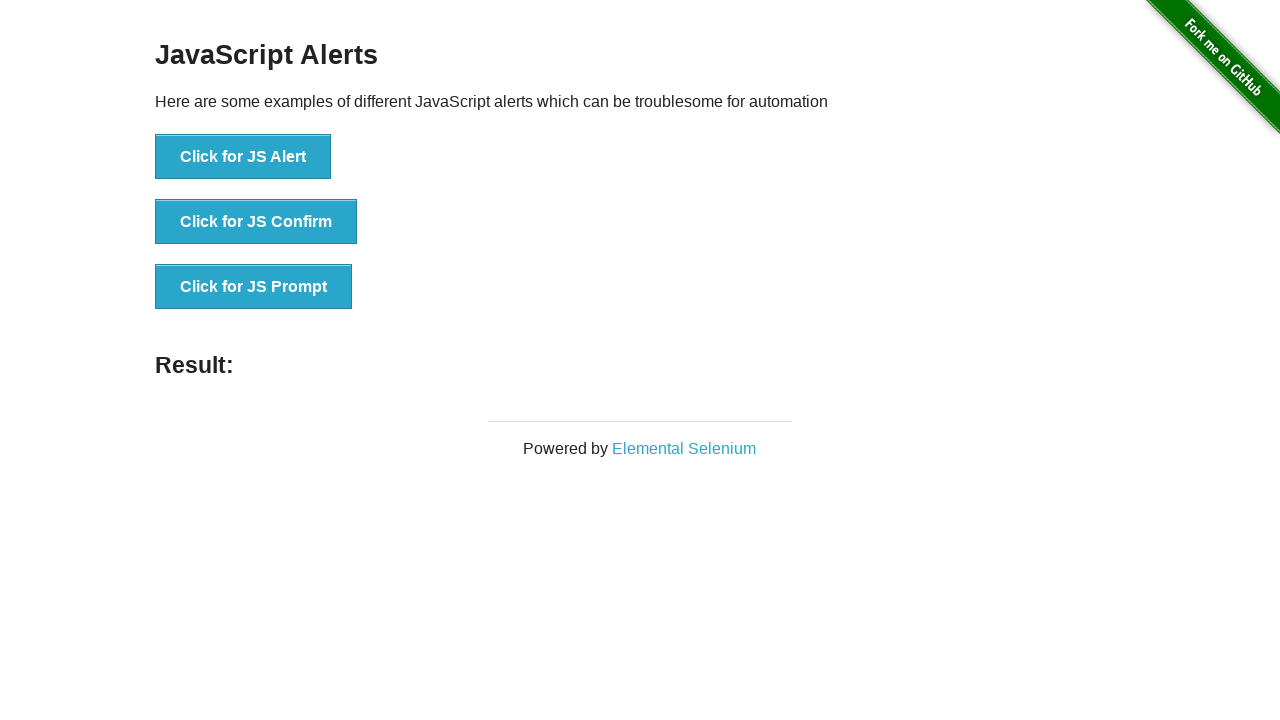

Set up dialog handler to dismiss confirm dialogs
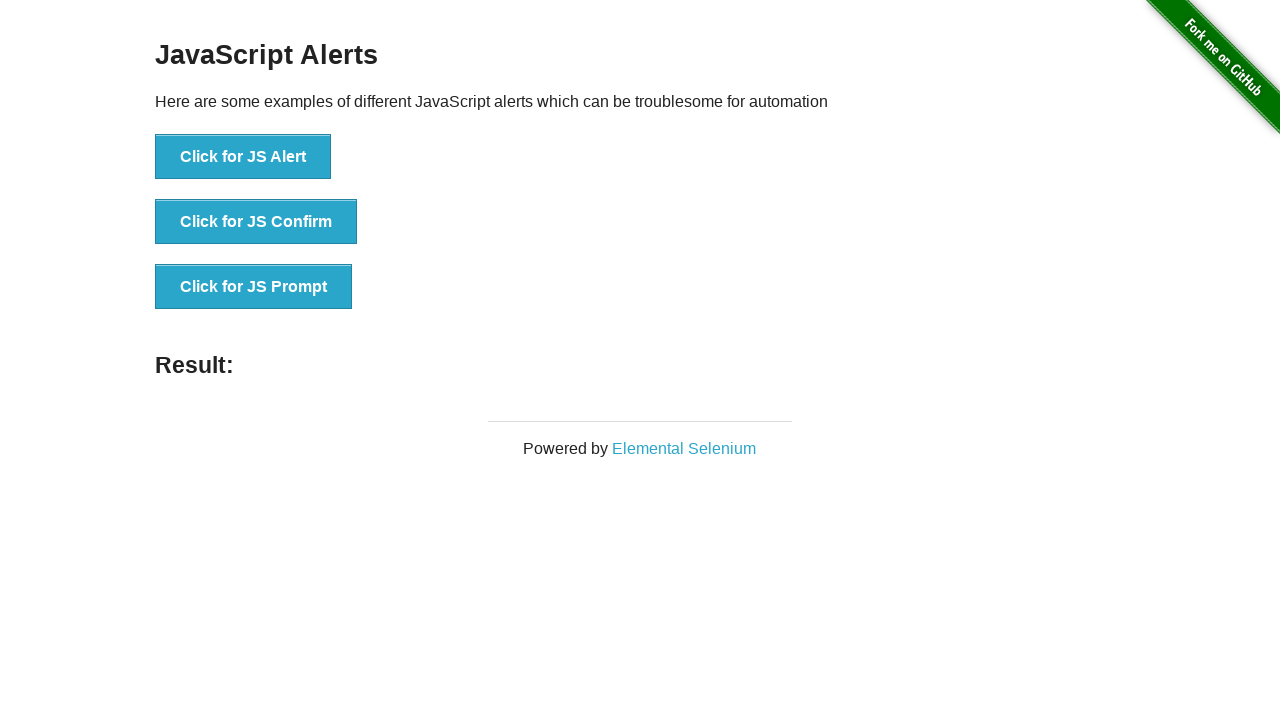

Clicked button to trigger JS Confirm dialog at (256, 222) on internal:text="Click for JS Confirm"i
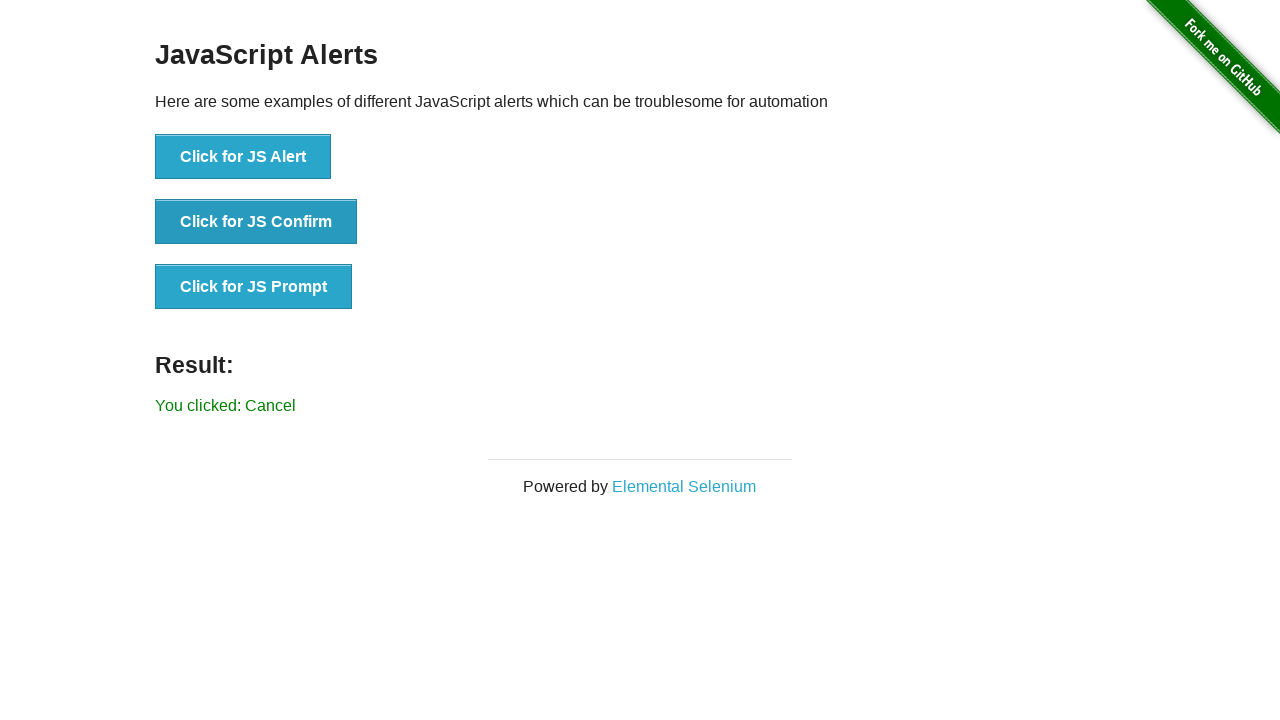

Waited for dialog to be handled
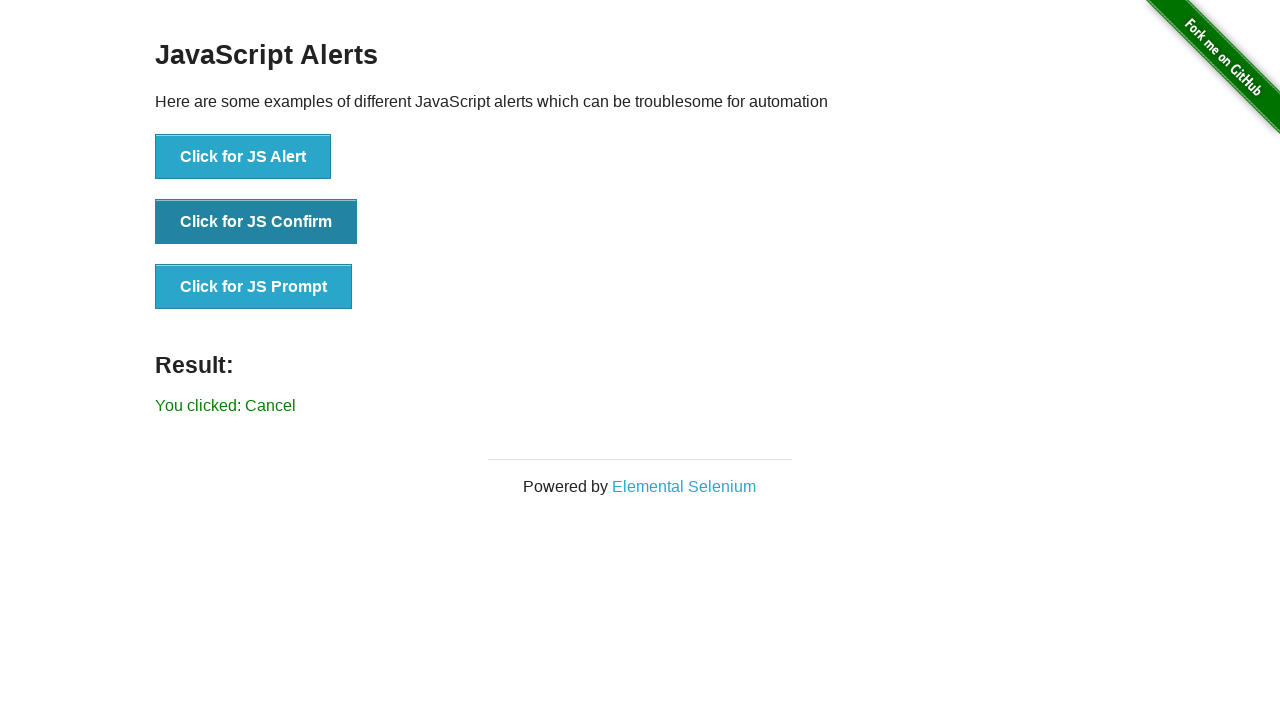

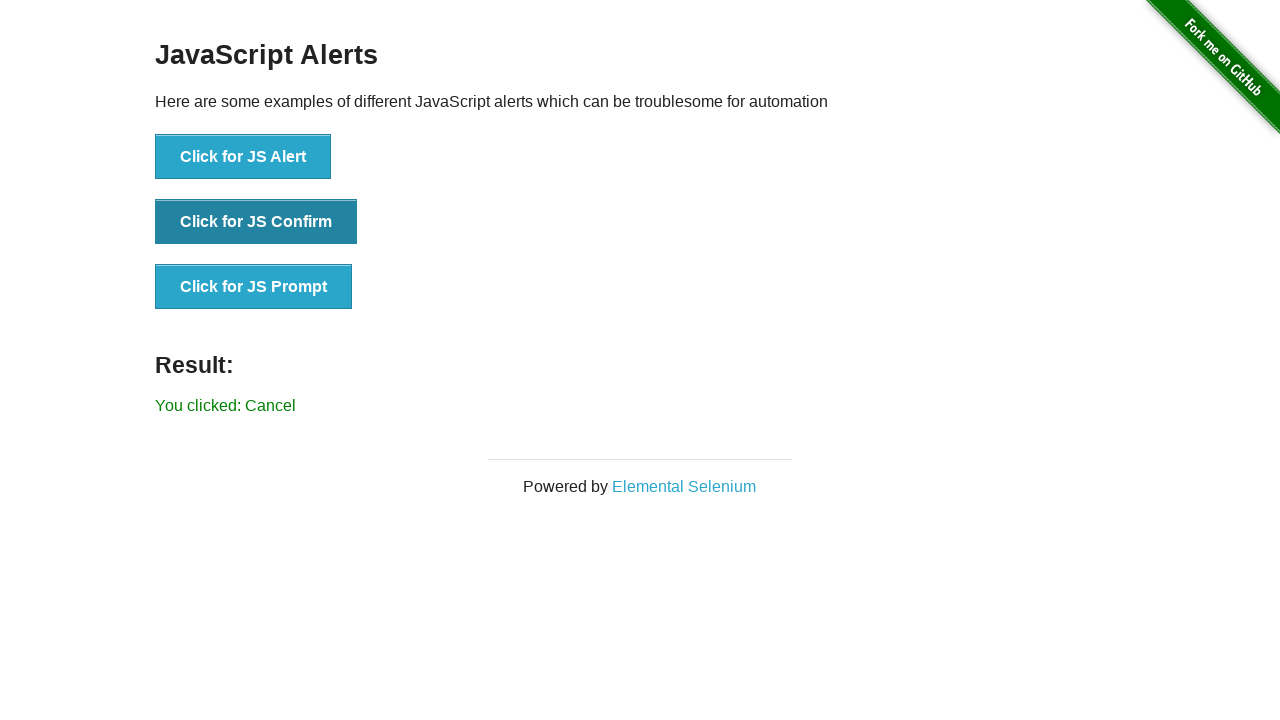